Navigates to the Challenging DOM page and verifies that the table content is displayed correctly by checking the table cells contain expected values.

Starting URL: https://the-internet.herokuapp.com/

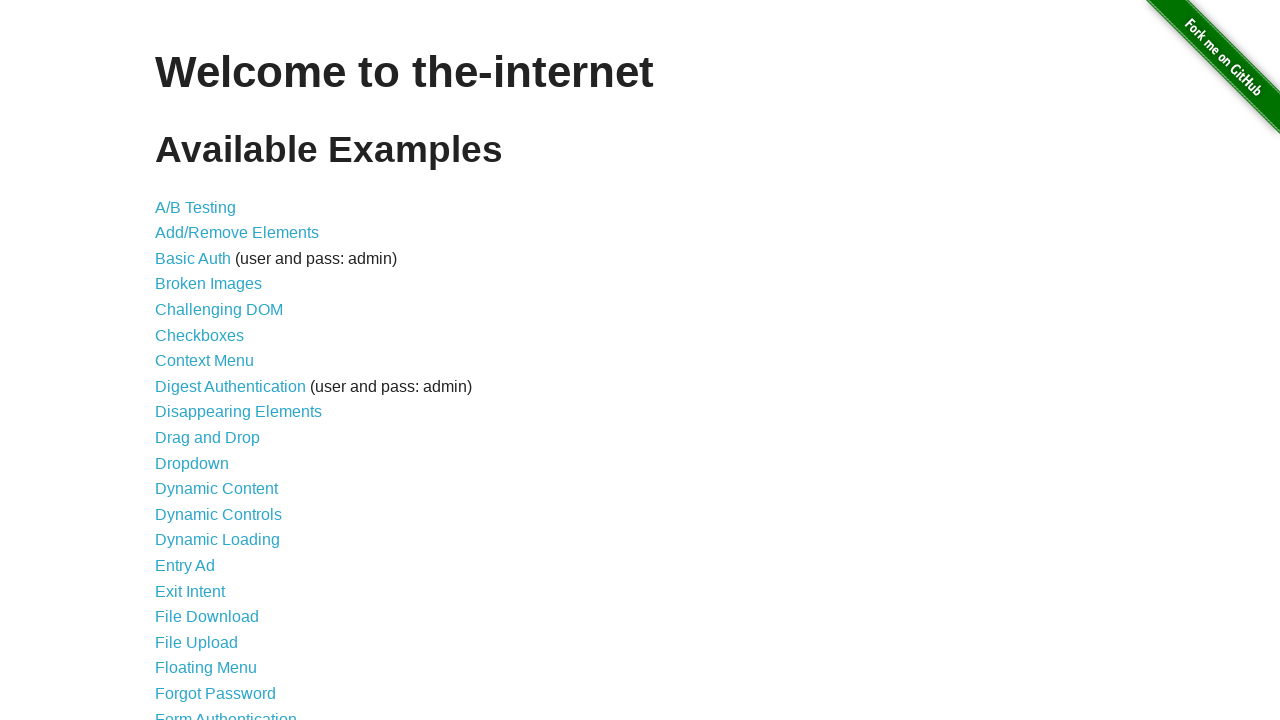

Clicked on the 'Challenging DOM' link at (219, 310) on xpath=//a[normalize-space()='Challenging DOM']
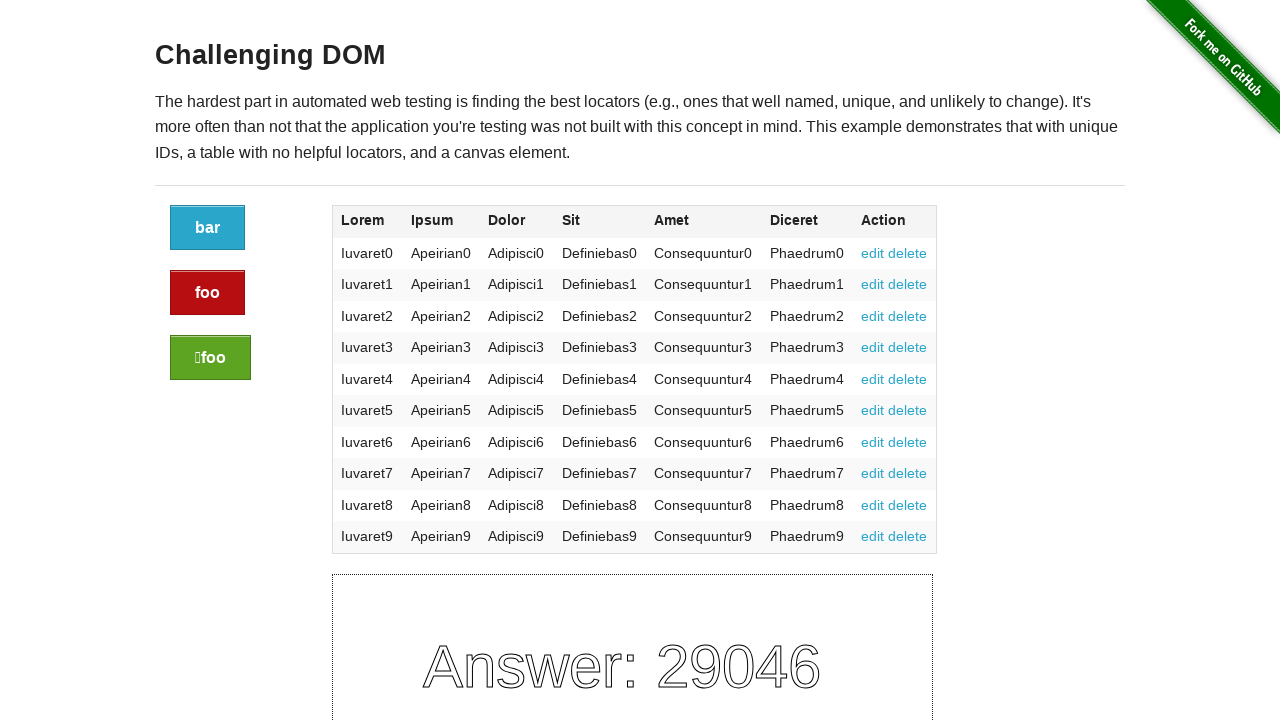

Waited for h3 element to load on Challenging DOM page
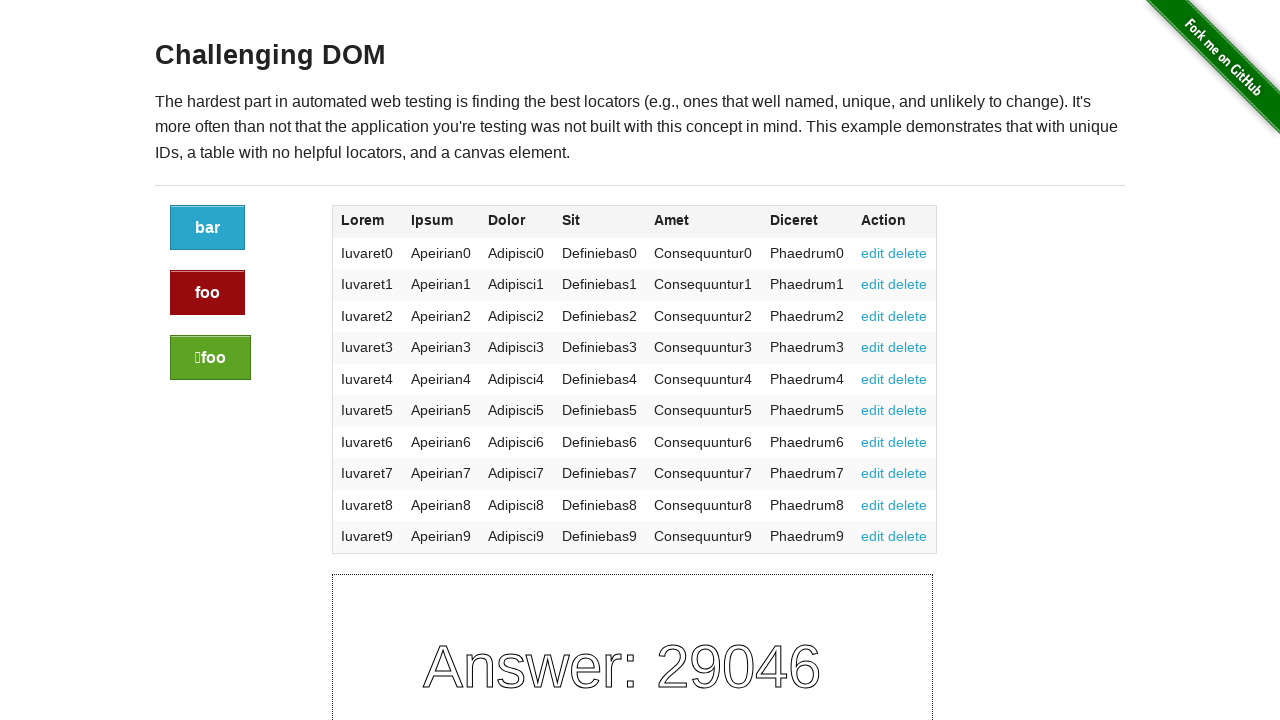

Waited for table cells to be present
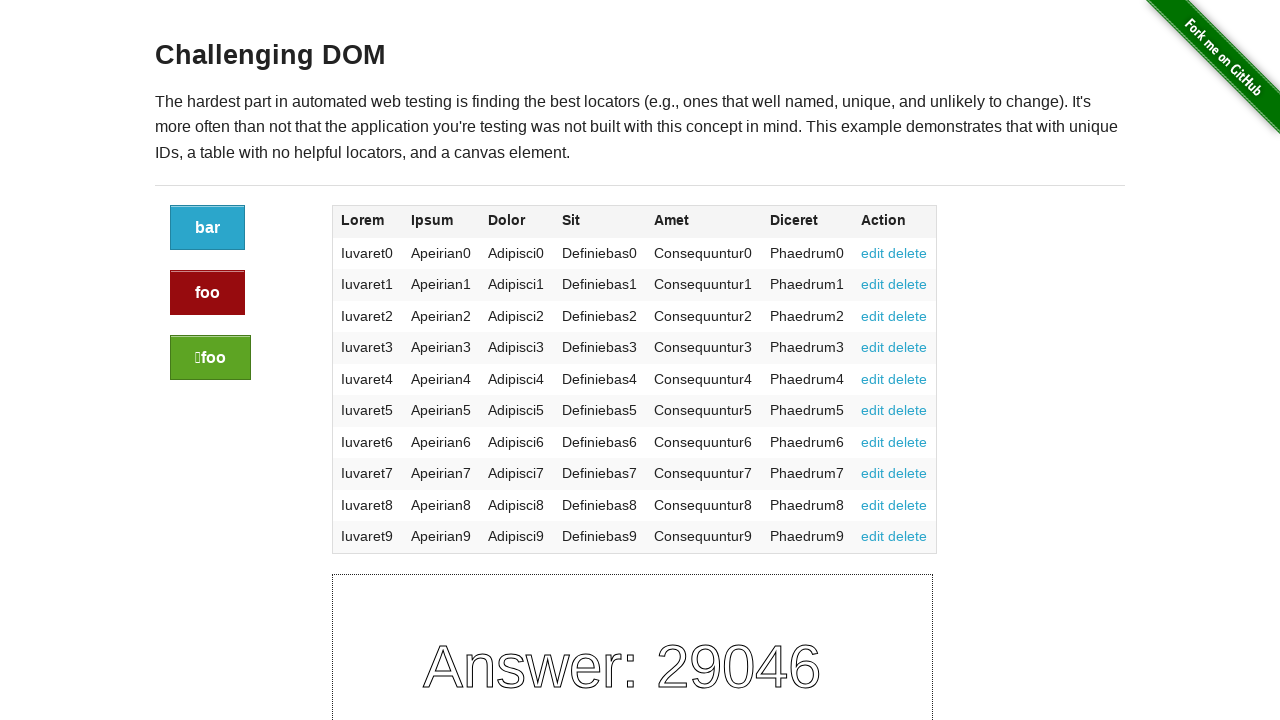

Verified table cells are present and contain expected content
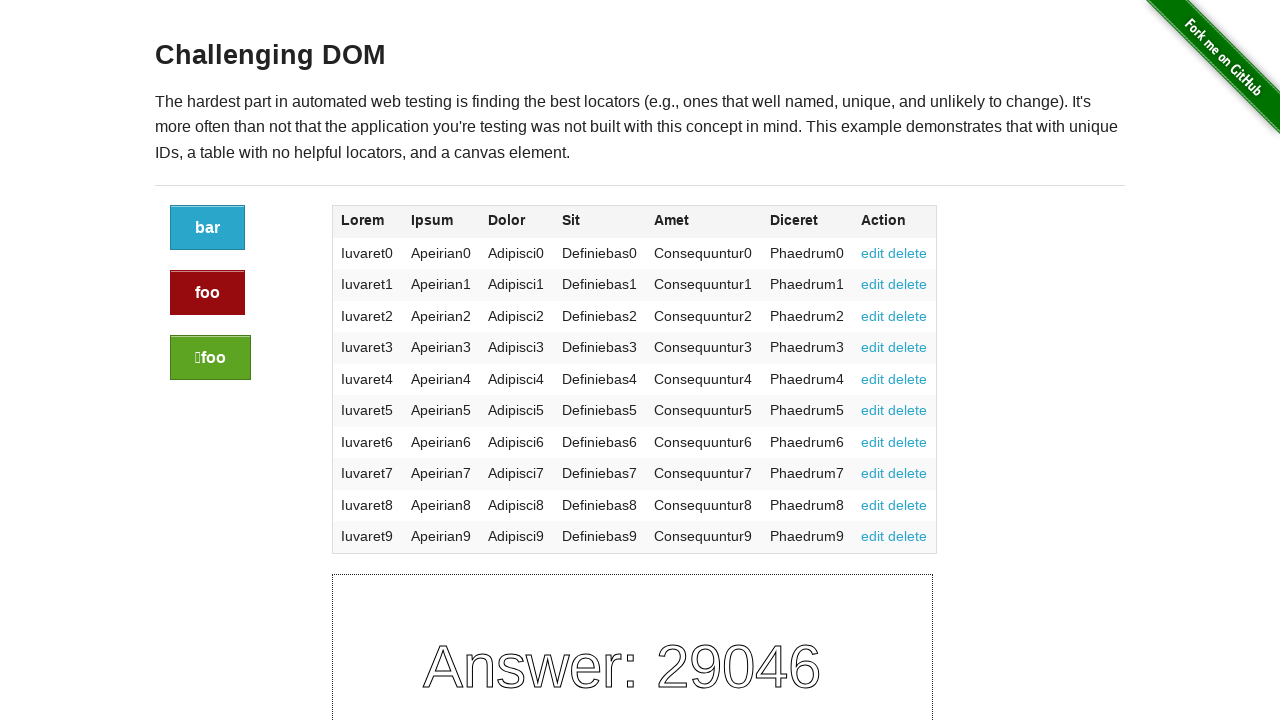

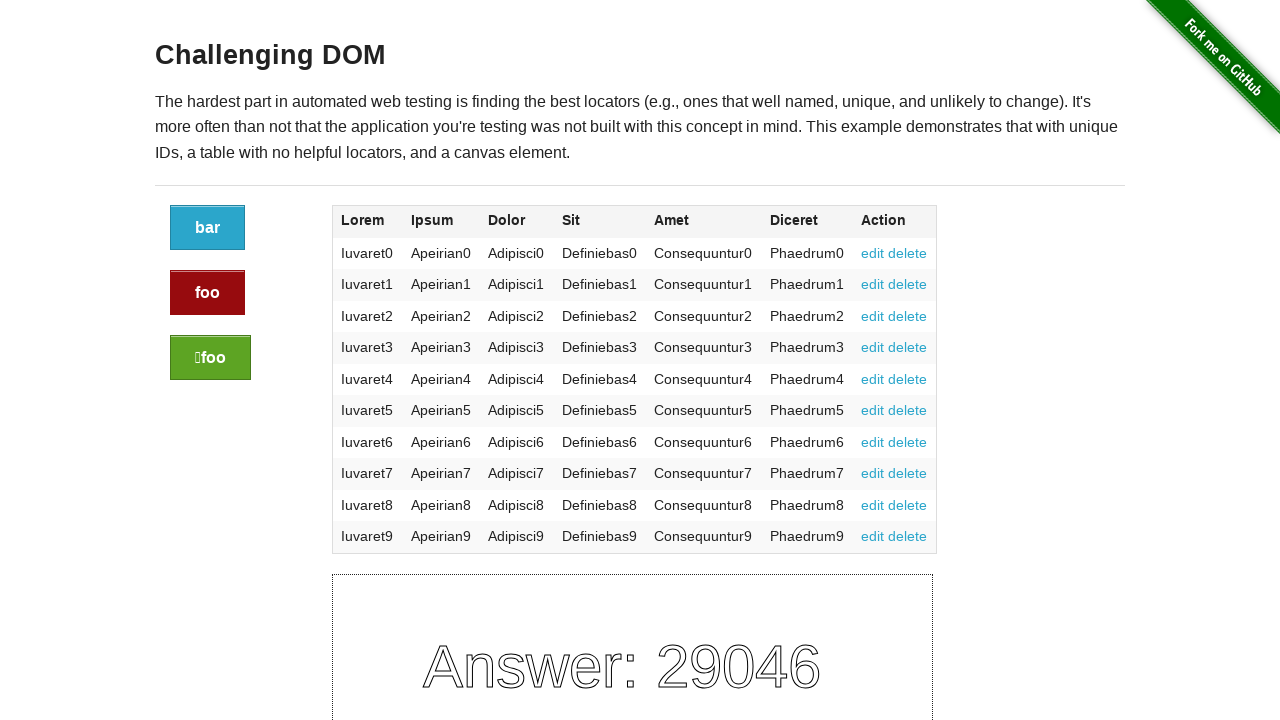